Tests dropdown selection functionality on American Airlines homepage by selecting the number of passengers (5th option) from the passenger count dropdown

Starting URL: https://www.aa.com/homePage.do

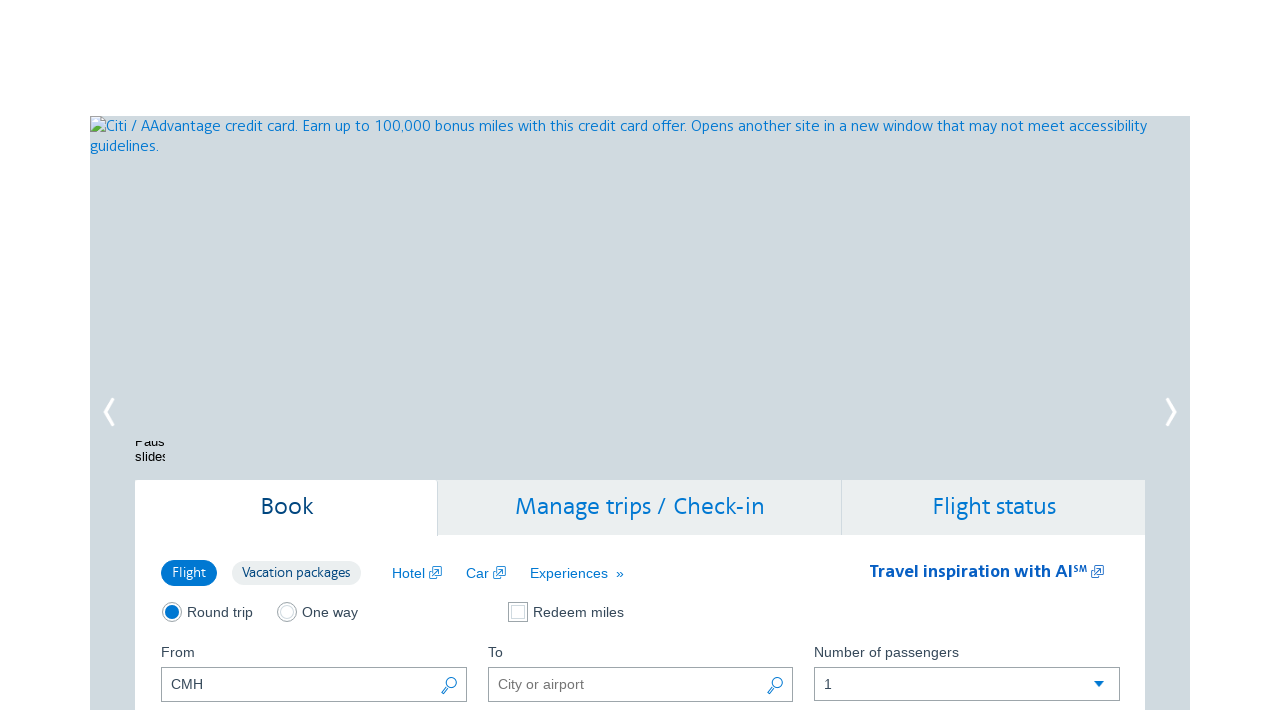

Waited for passenger count dropdown to be visible
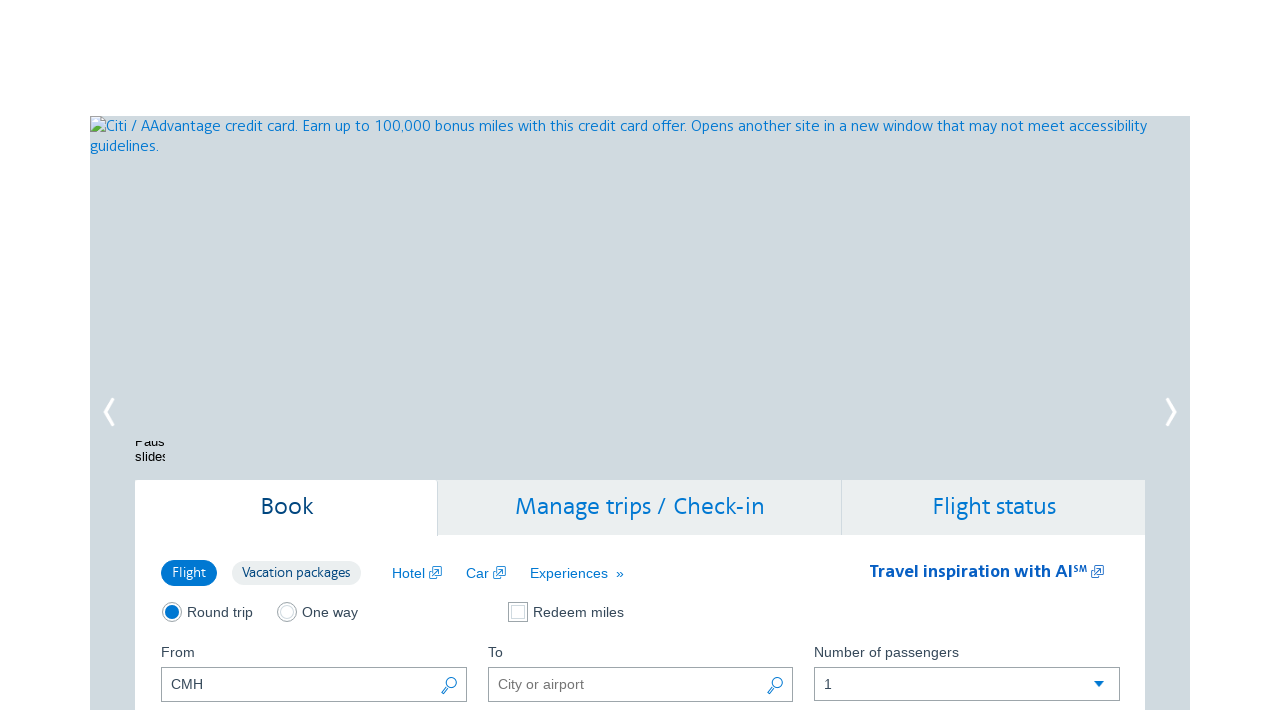

Selected 5th option (5 passengers) from passenger count dropdown on select#flightSearchForm\.adultOrSeniorPassengerCount
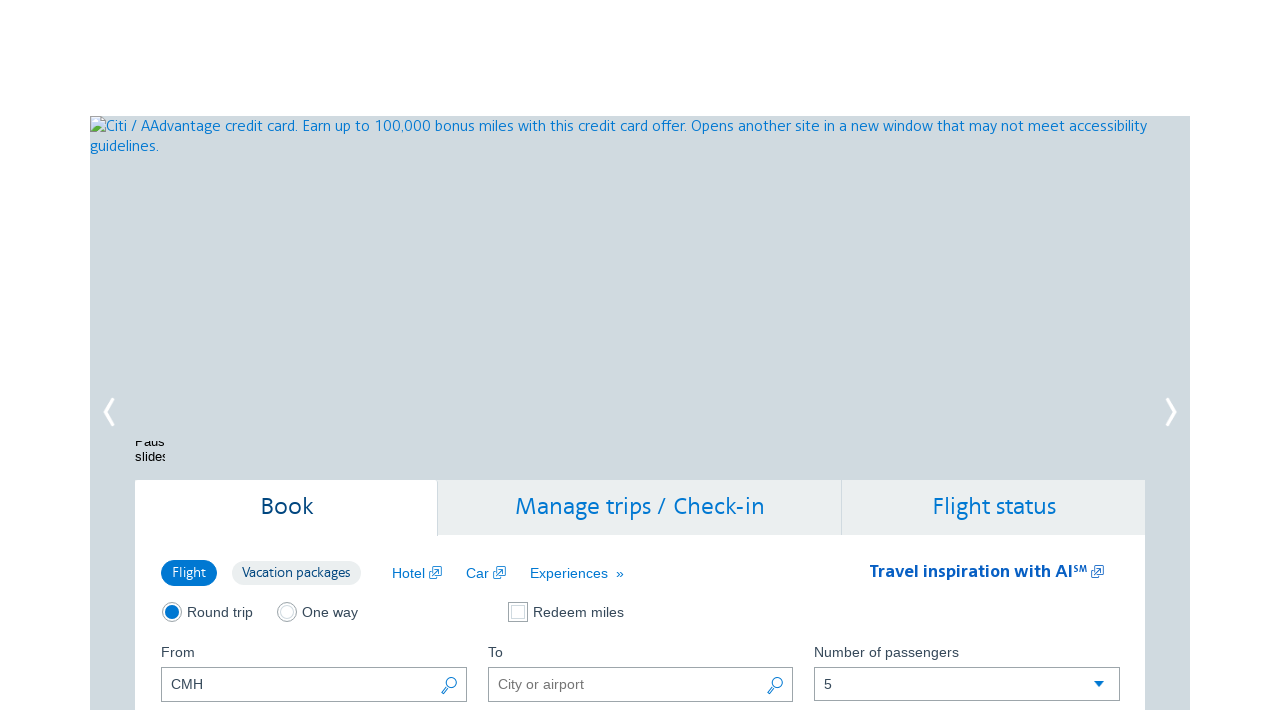

Waited 500ms for dropdown selection to be reflected
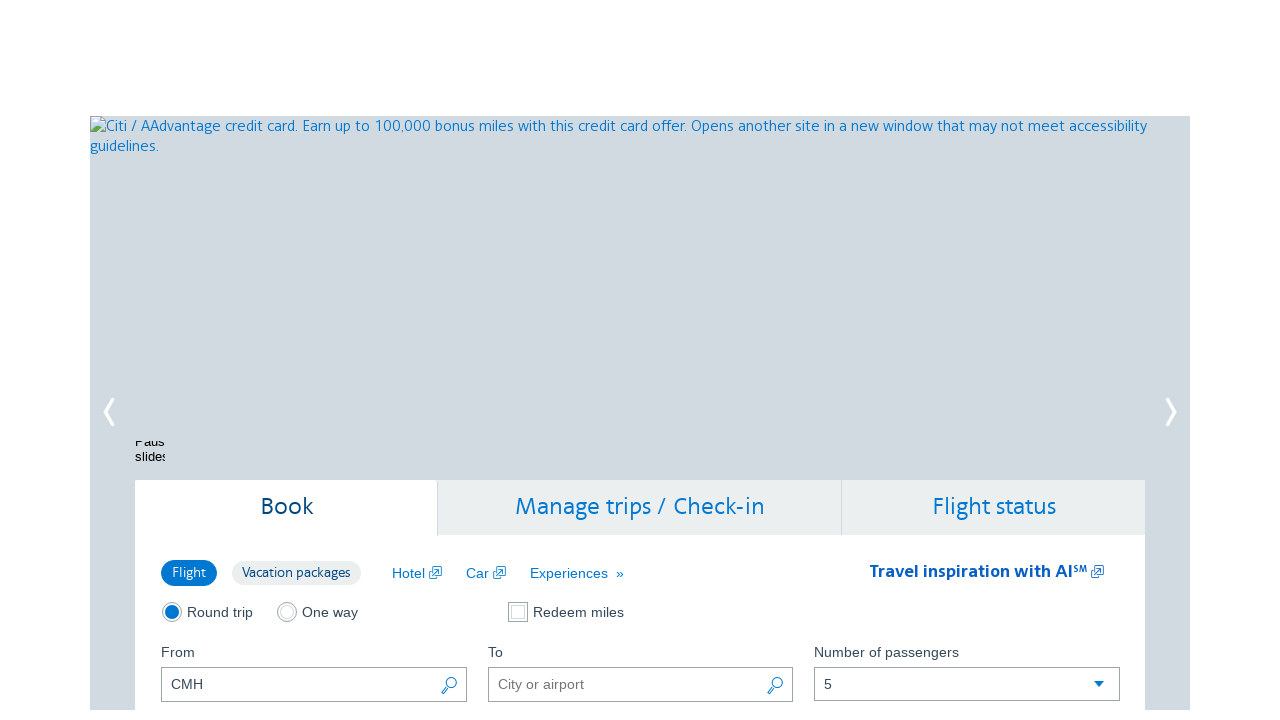

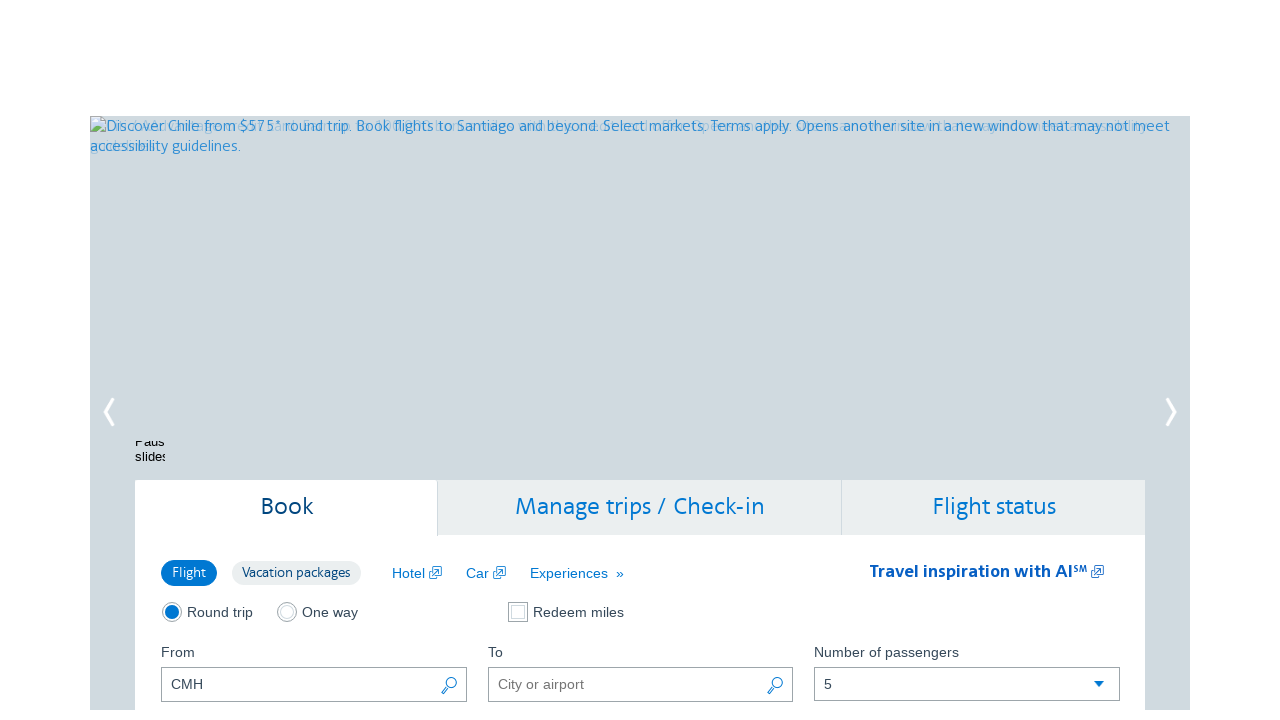